Tests navigation to the registration page by clicking the registration link and verifying the URL changes to the expected registration URL.

Starting URL: https://qa.koel.app/

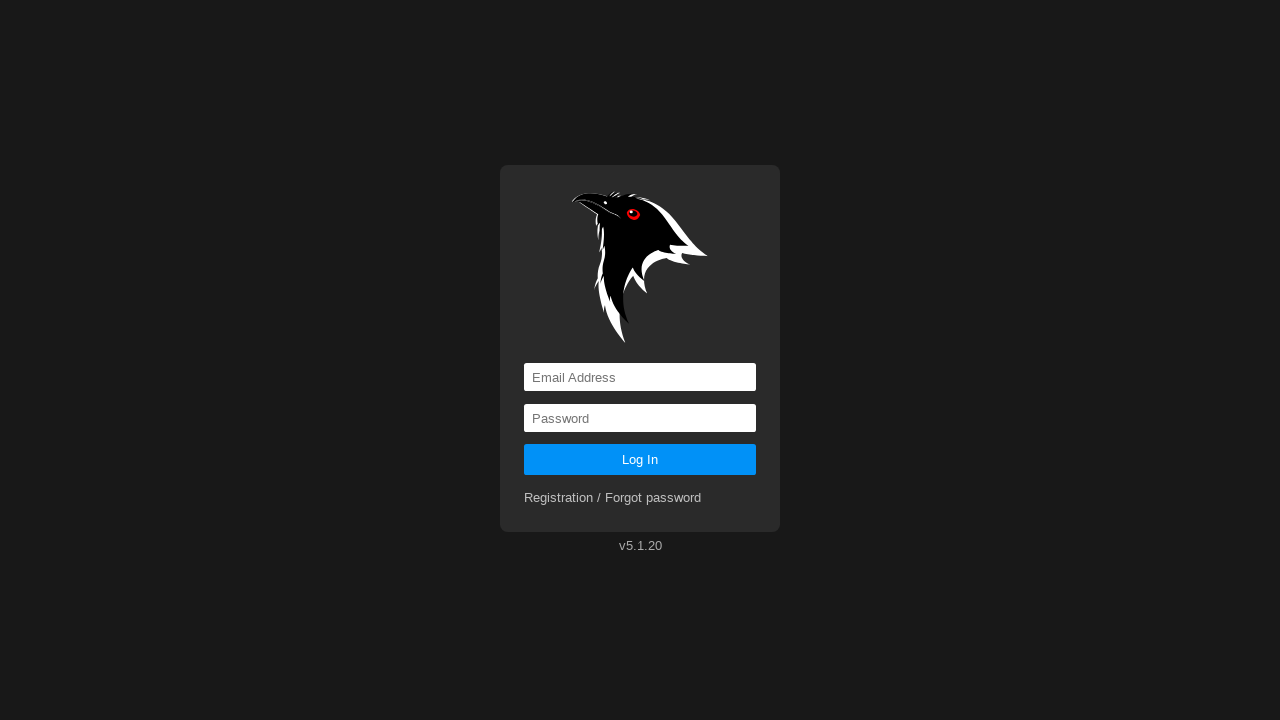

Clicked registration link at (613, 498) on a[href='registration']
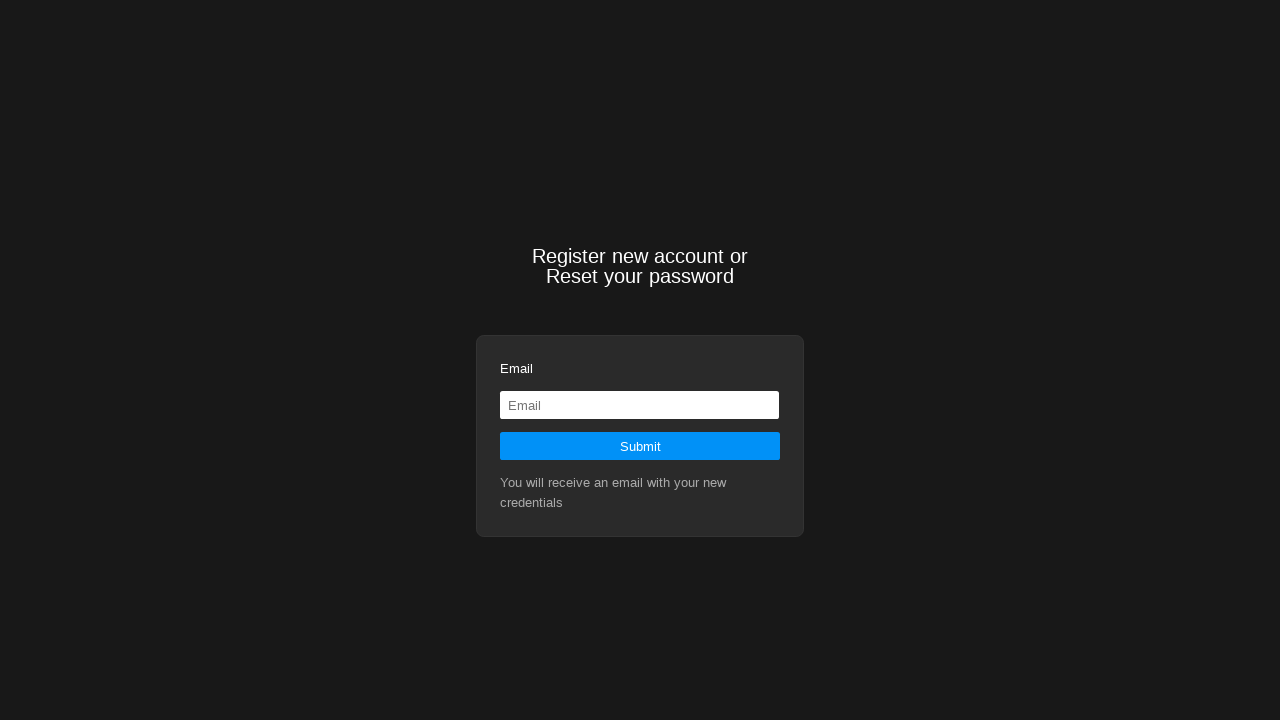

Navigation to registration page completed
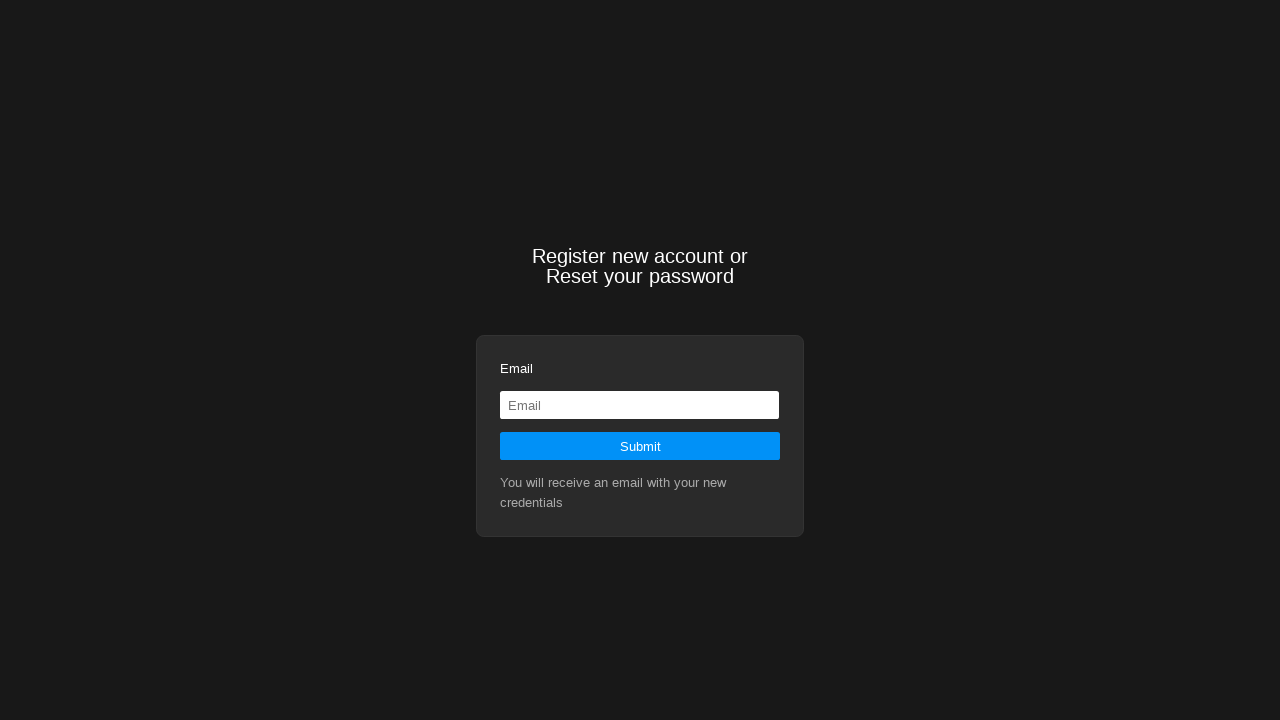

Verified current URL matches expected registration URL (https://qa.koel.app/registration)
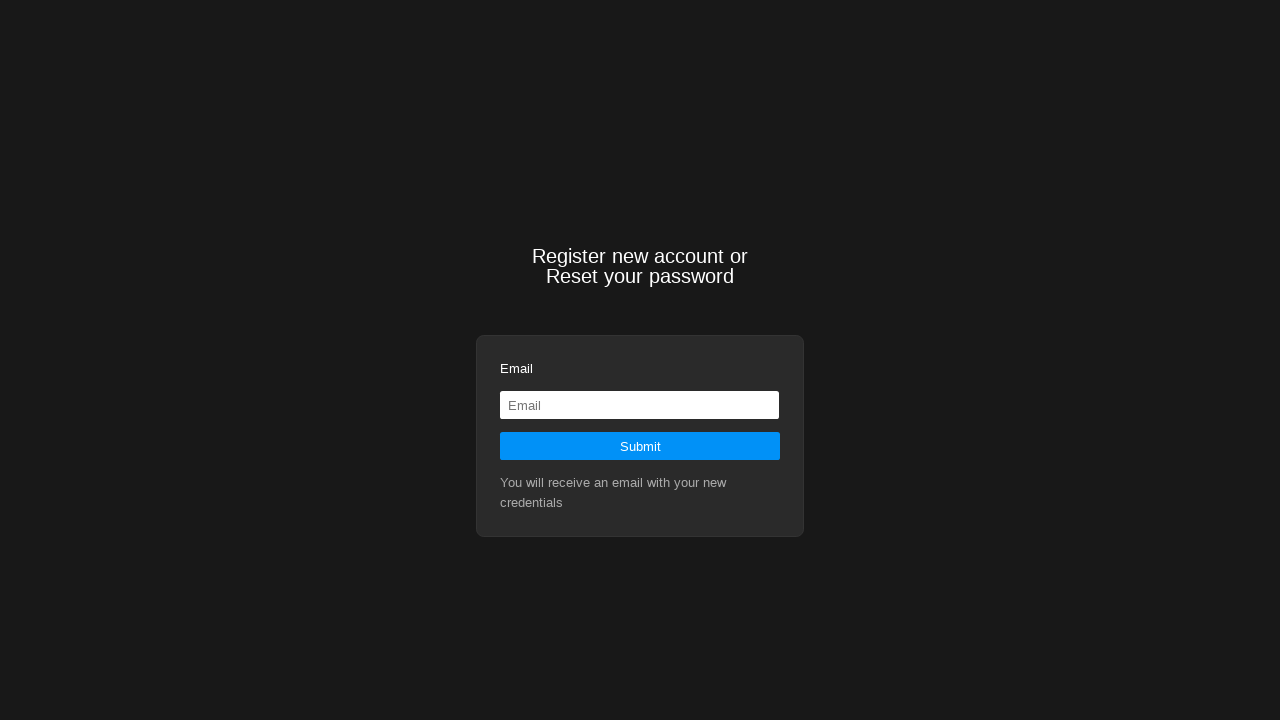

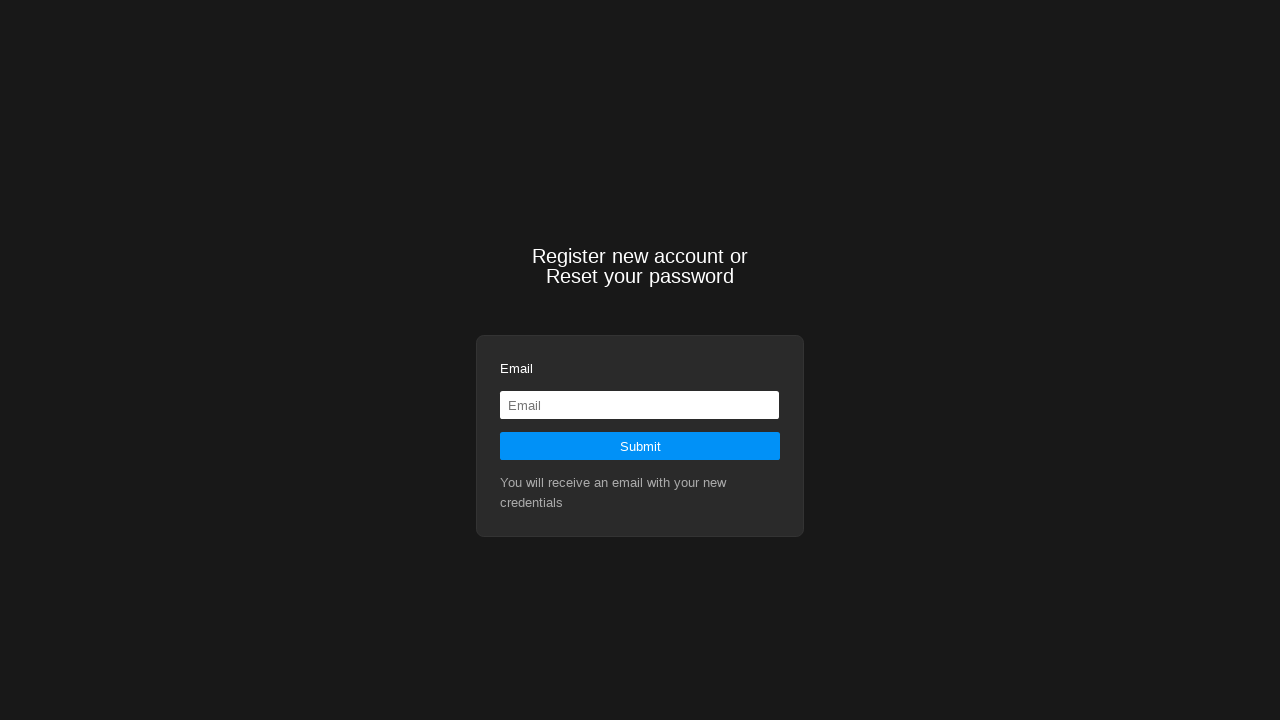